Tests an input form by filling various input fields (number, text, password, date) and clicking a display button to show the entered values

Starting URL: https://practice.expandtesting.com/inputs

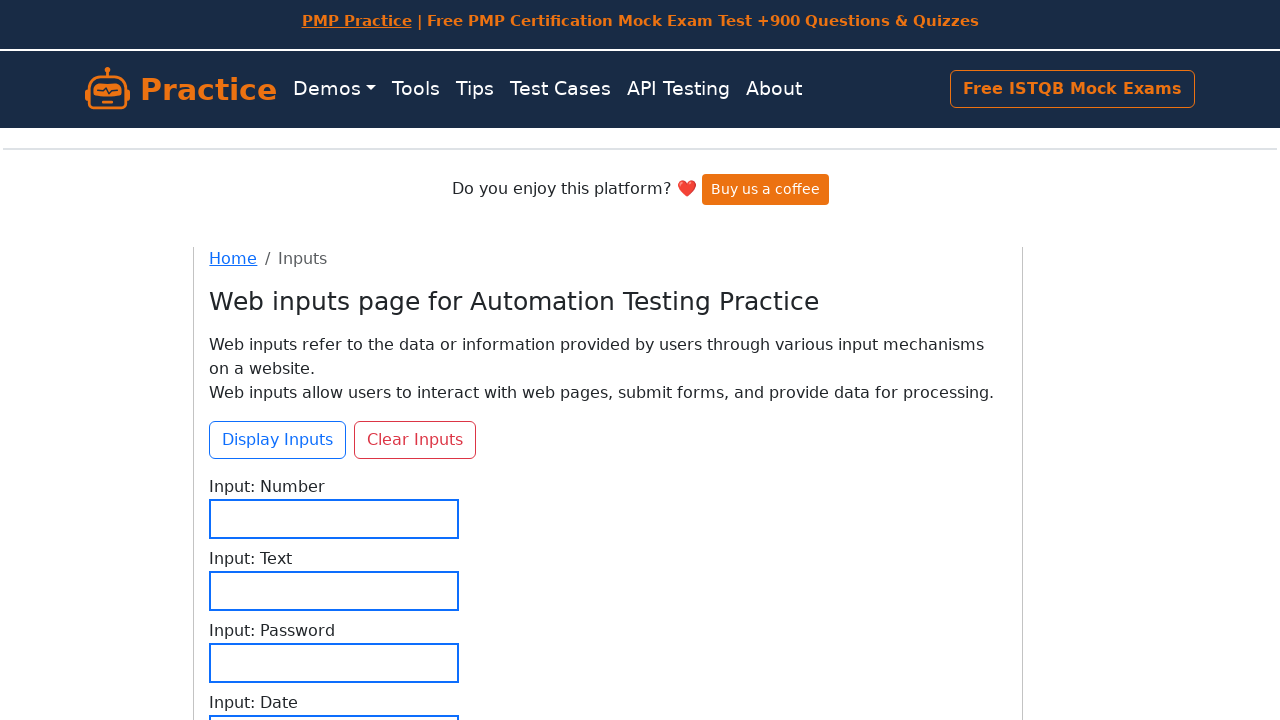

Filled number input field with '42' on #input-number
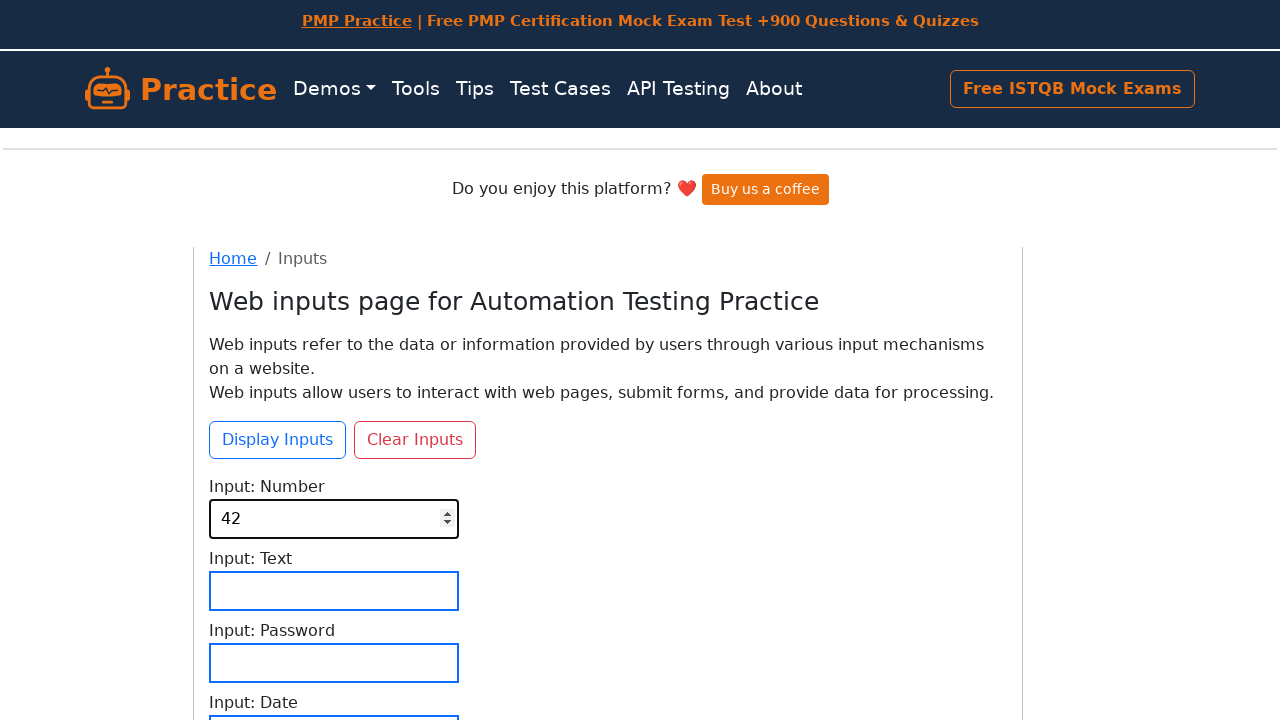

Filled text input field with 'JohnDoe' on #input-text
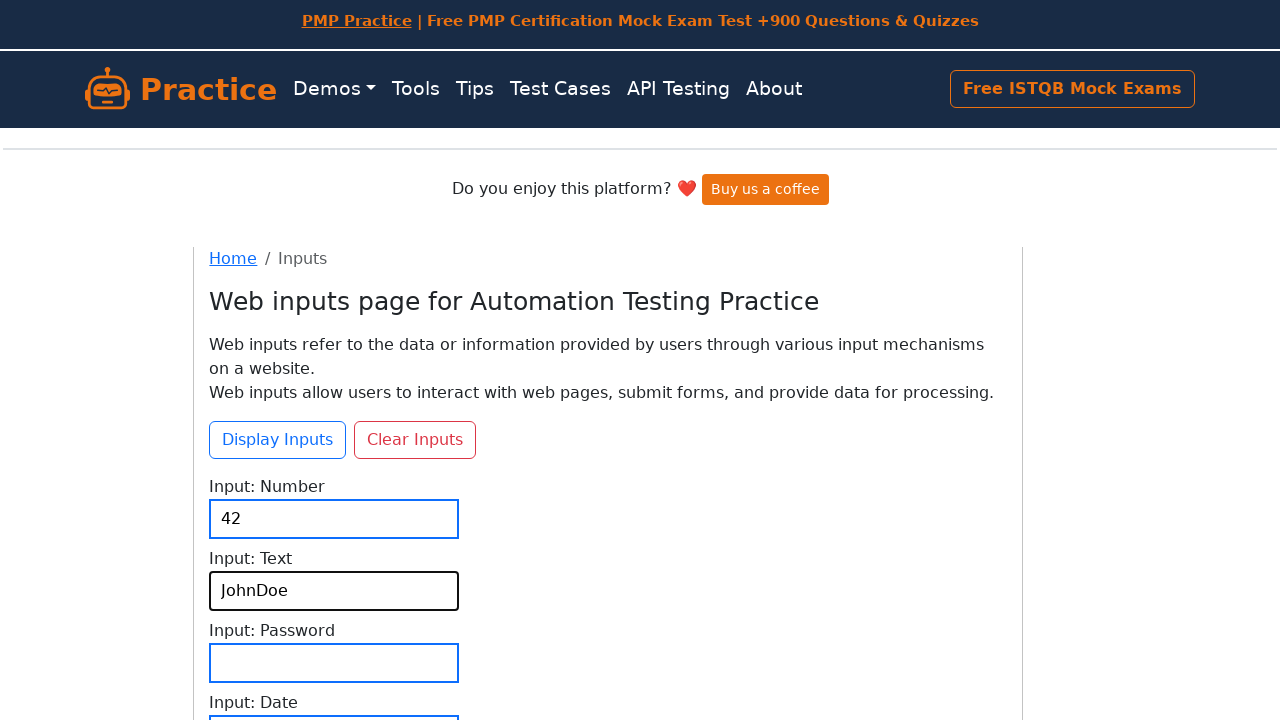

Filled password input field with 'SecurePass123' on #input-password
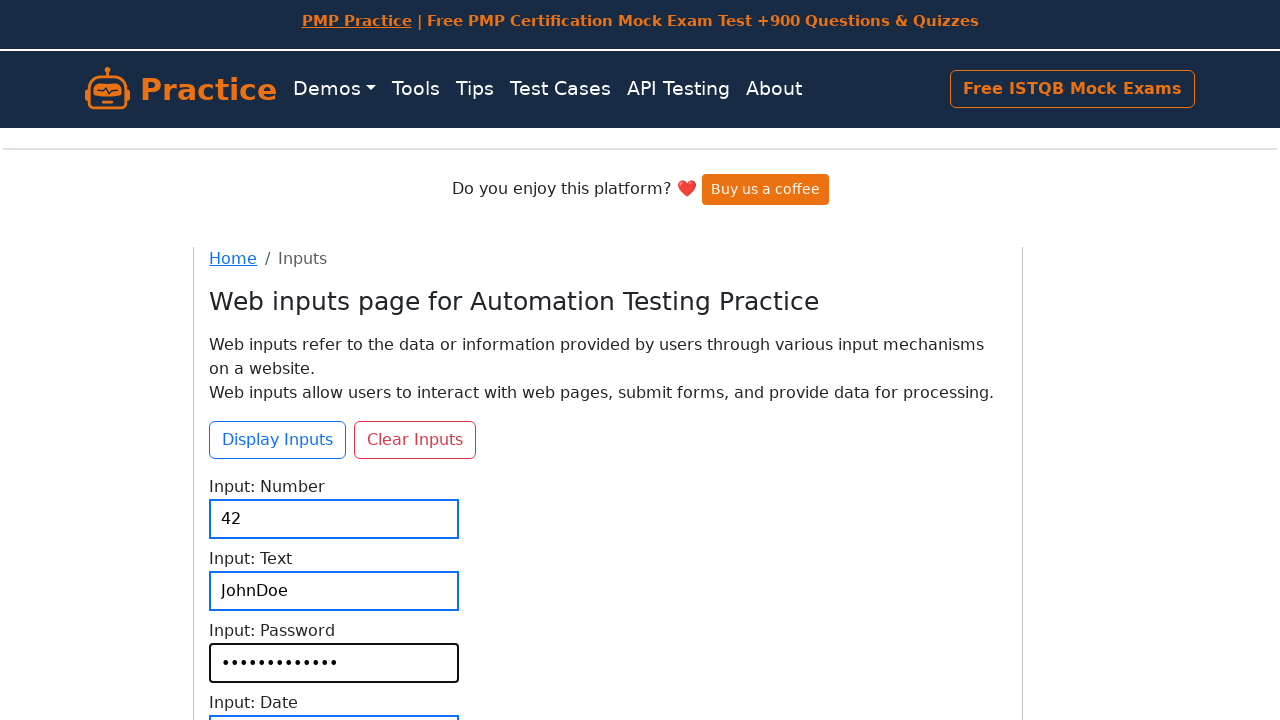

Filled date input field with '2024-03-15' on #input-date
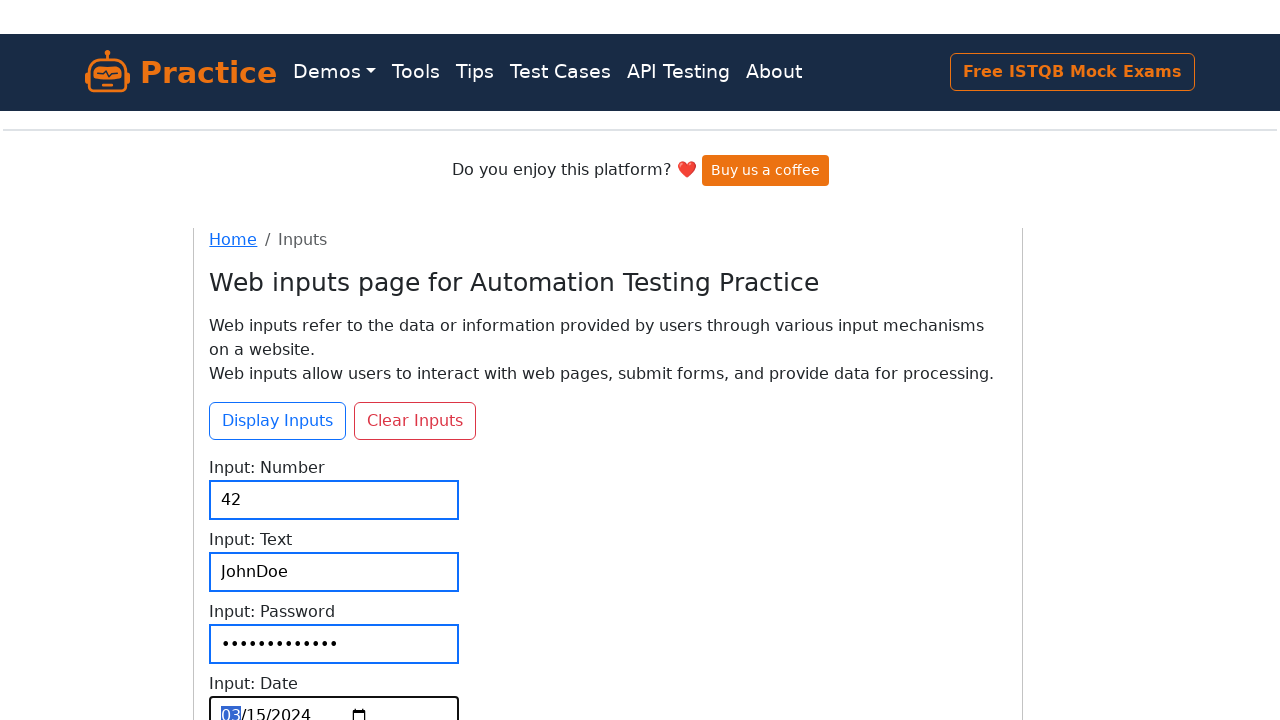

Clicked display inputs button to show entered values at (278, 270) on #btn-display-inputs
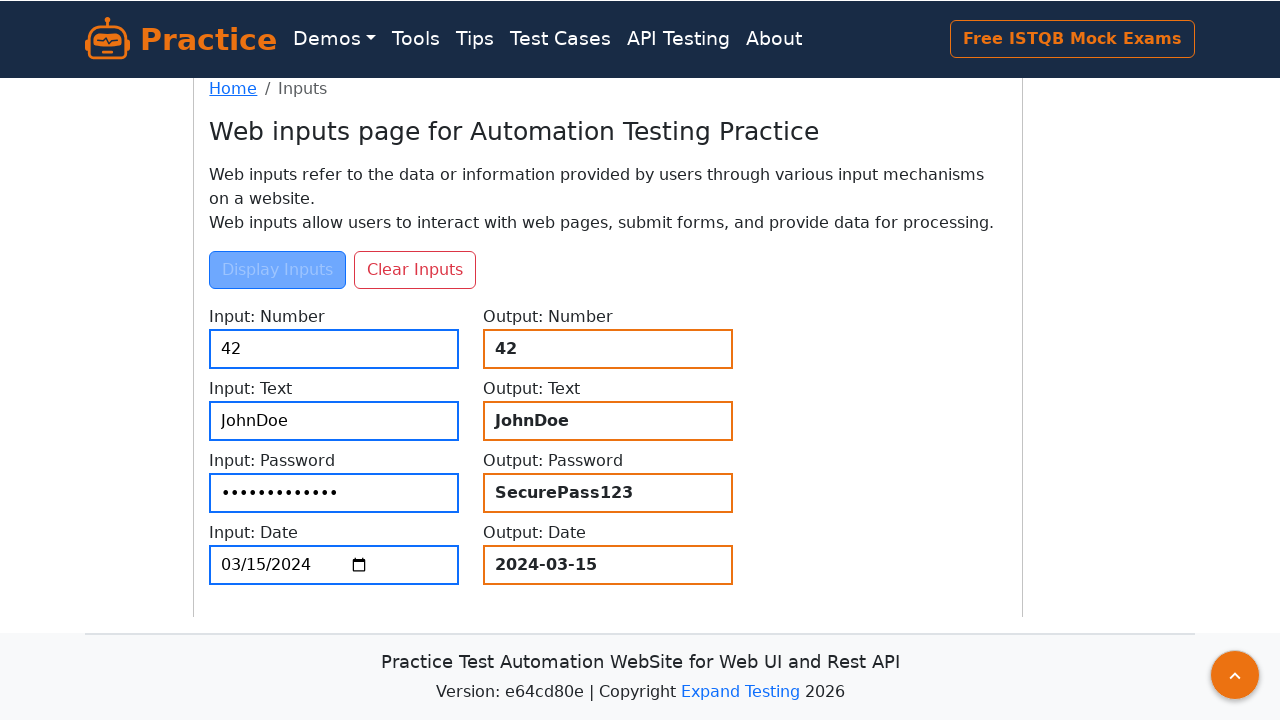

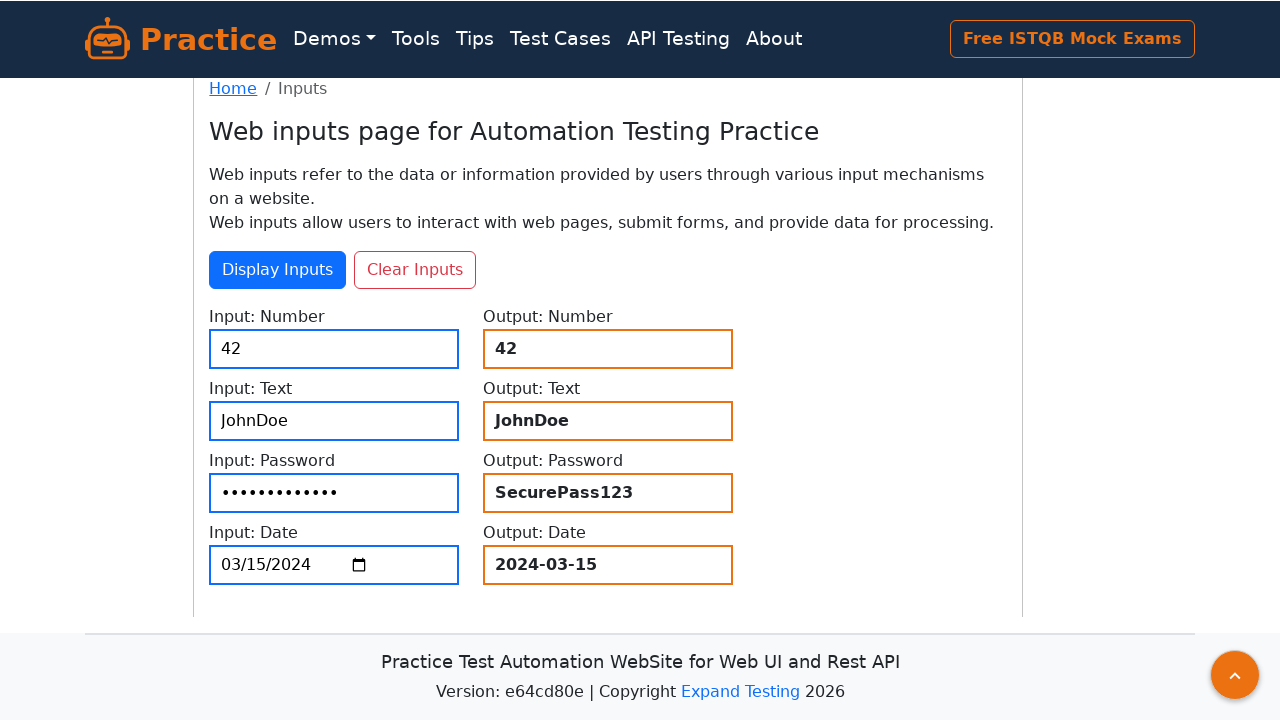